Tests the "Get started" link on the Playwright homepage by clicking it and verifying navigation to the intro page

Starting URL: https://playwright.dev/

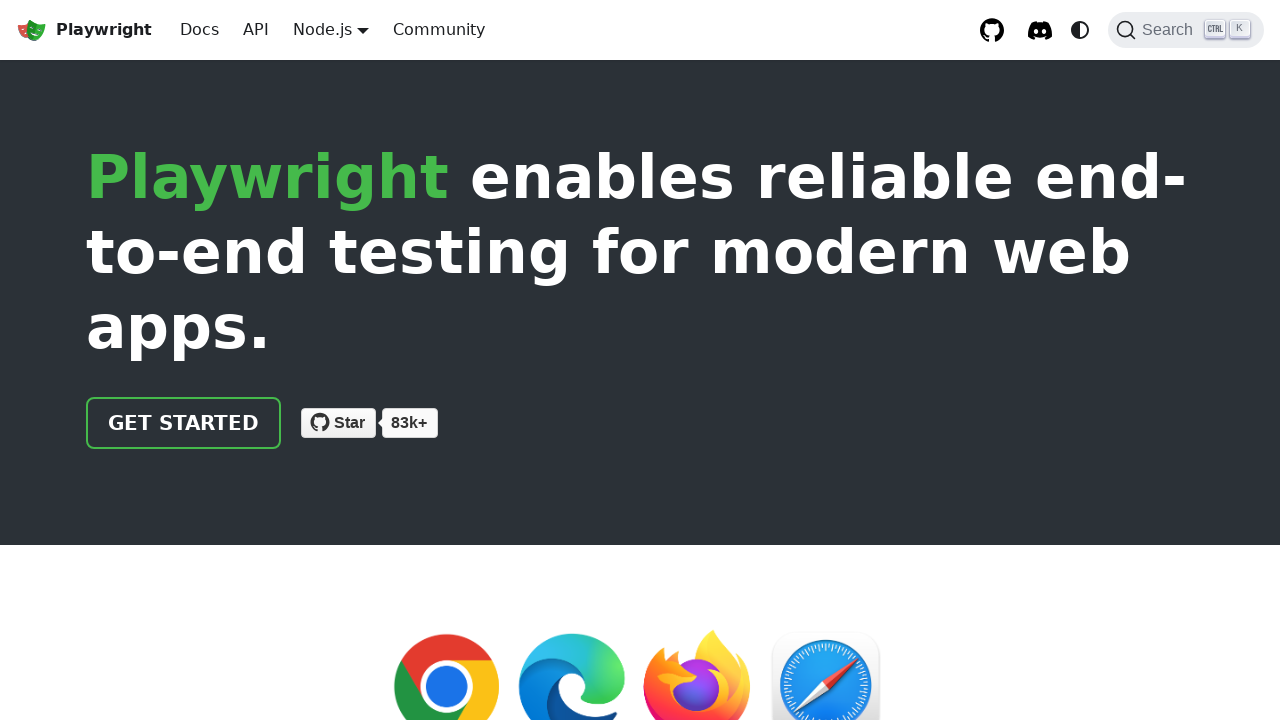

Clicked 'Get started' link on Playwright homepage at (184, 423) on internal:role=link[name="Get started"i]
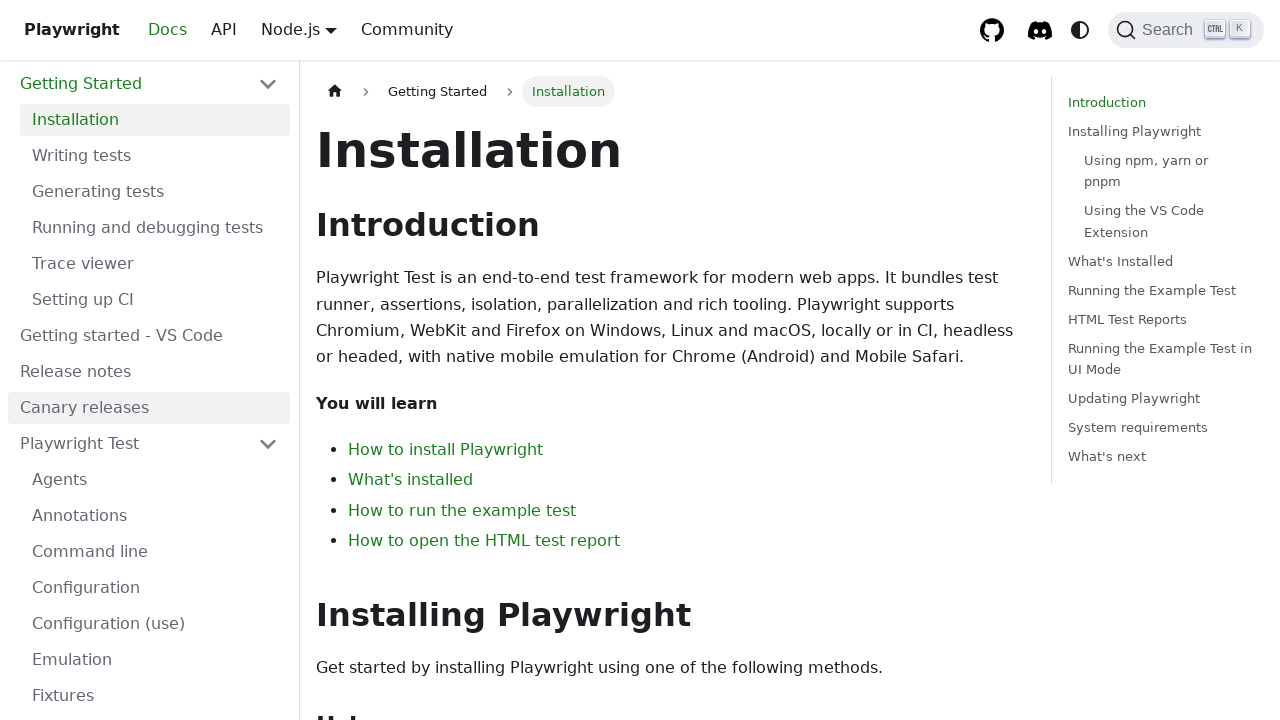

Navigation to intro page completed
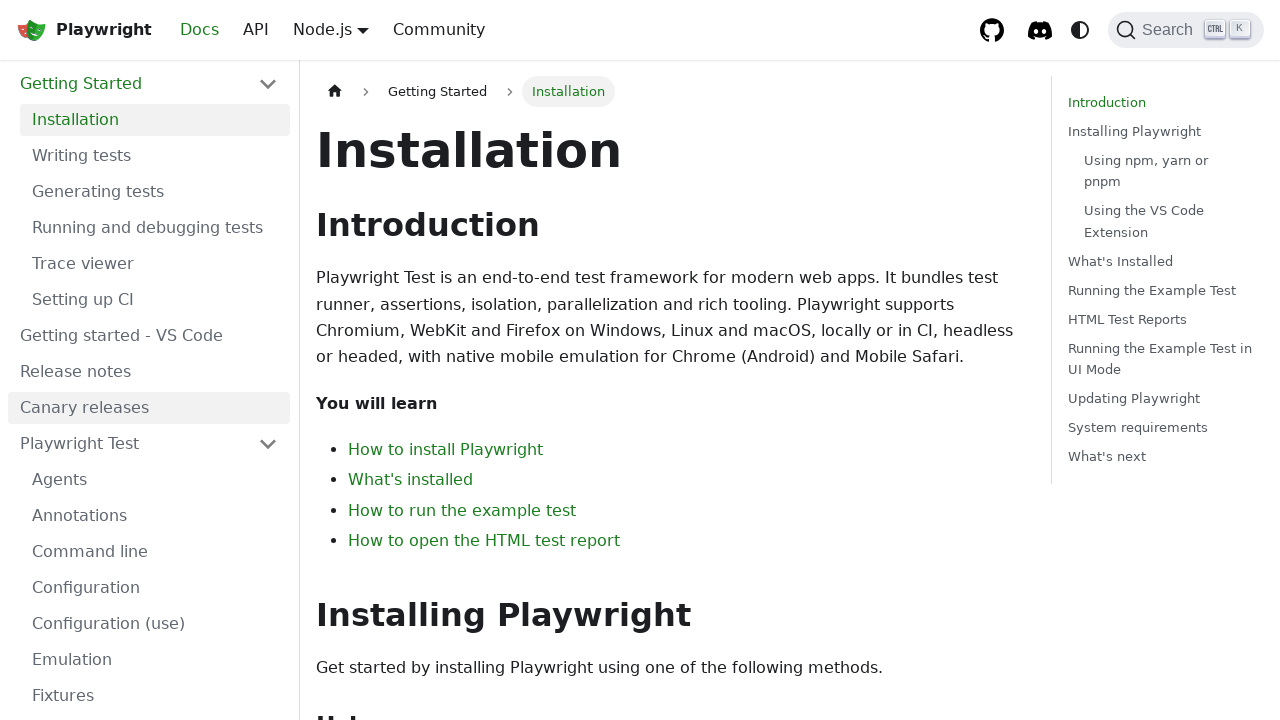

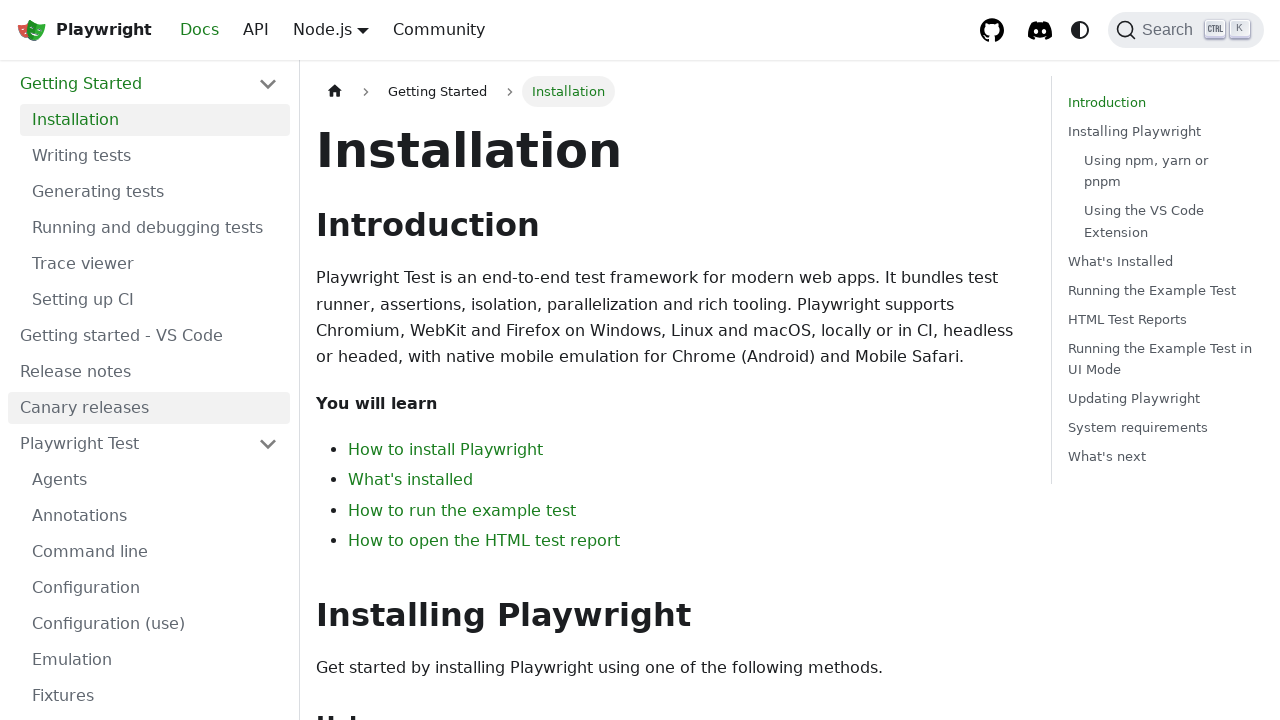